Tests clicking the microscope button and verifying navigation to the microscope section

Starting URL: https://neuronpedia.org/gemma-scope#main

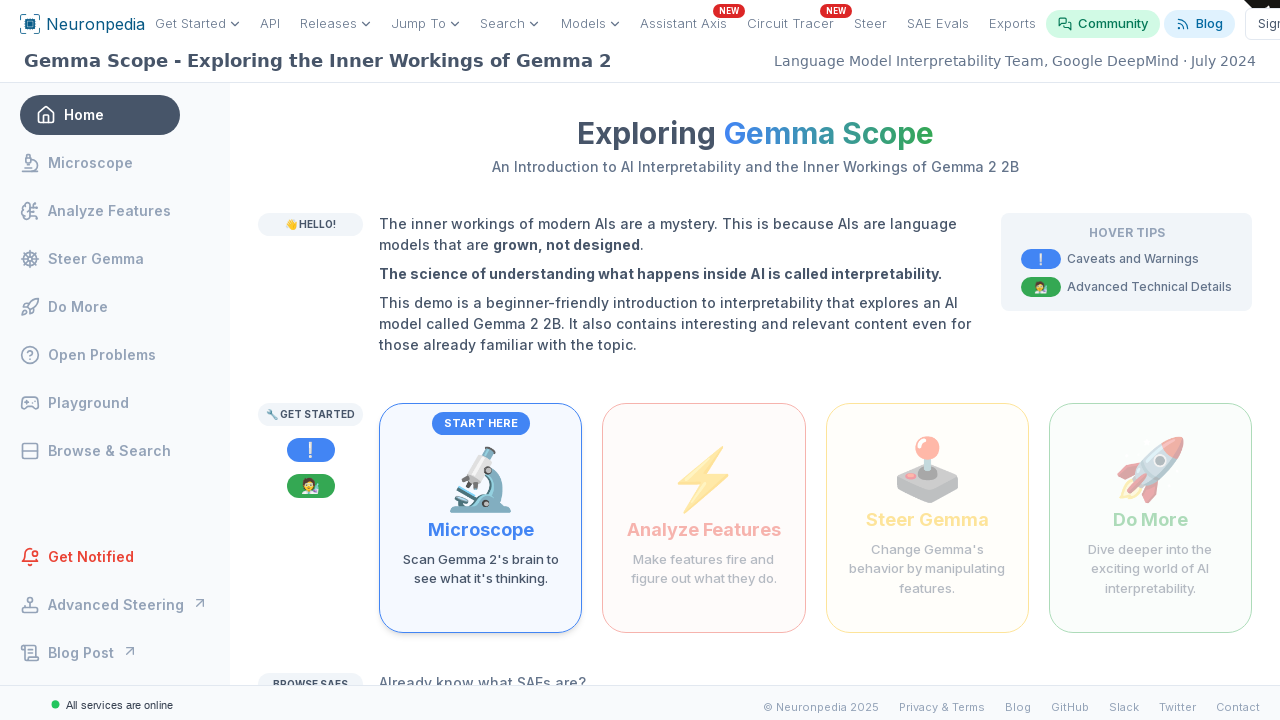

Clicked the microscope button at (481, 569) on internal:text="scan Gemma 2's brain to see what it's thinking"i
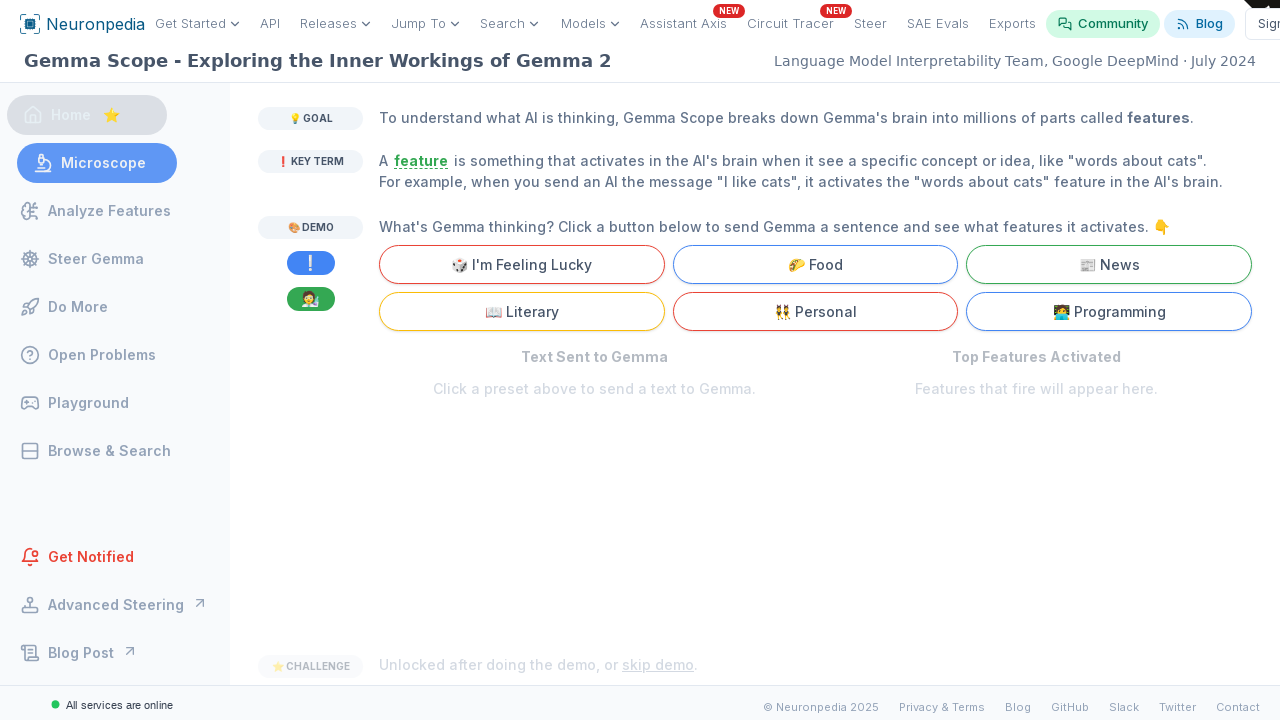

Verified navigation to microscope section
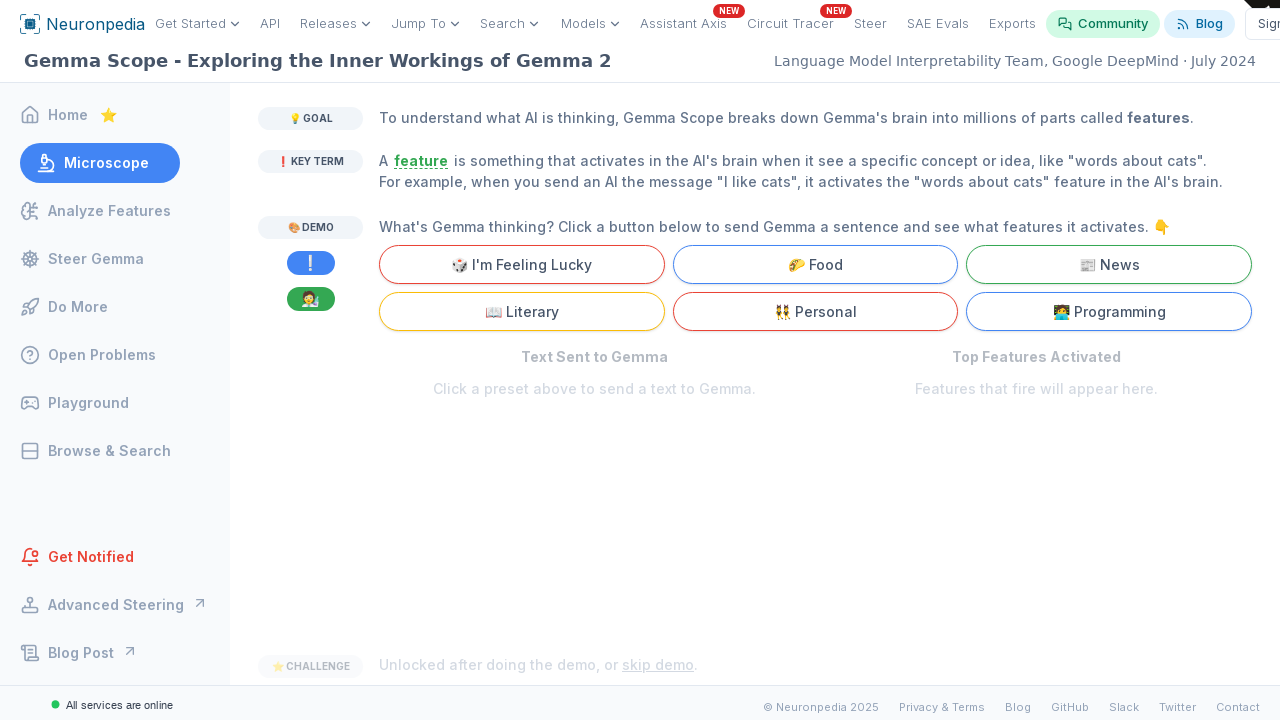

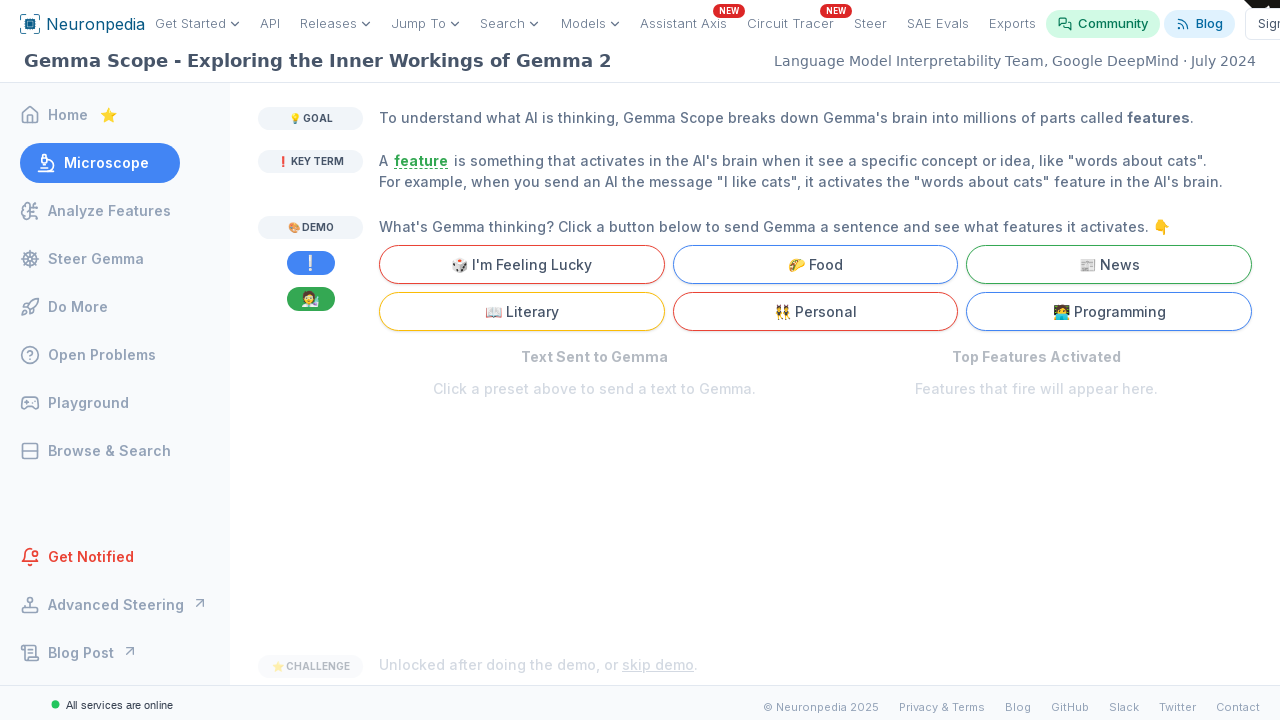